Tests file download functionality by clicking on a download link for a text file.

Starting URL: https://loopcamp.vercel.app/download.html

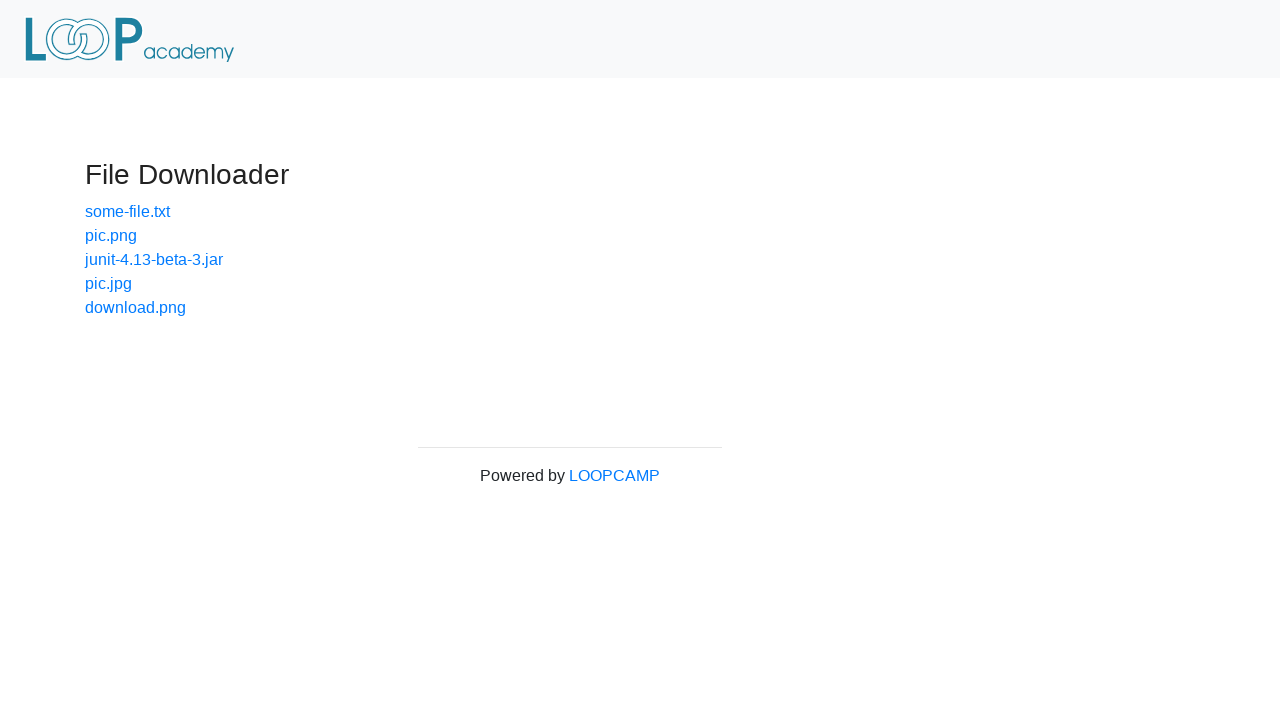

Clicked download link for some-file.txt at (128, 211) on a[href='download/some-file.txt']
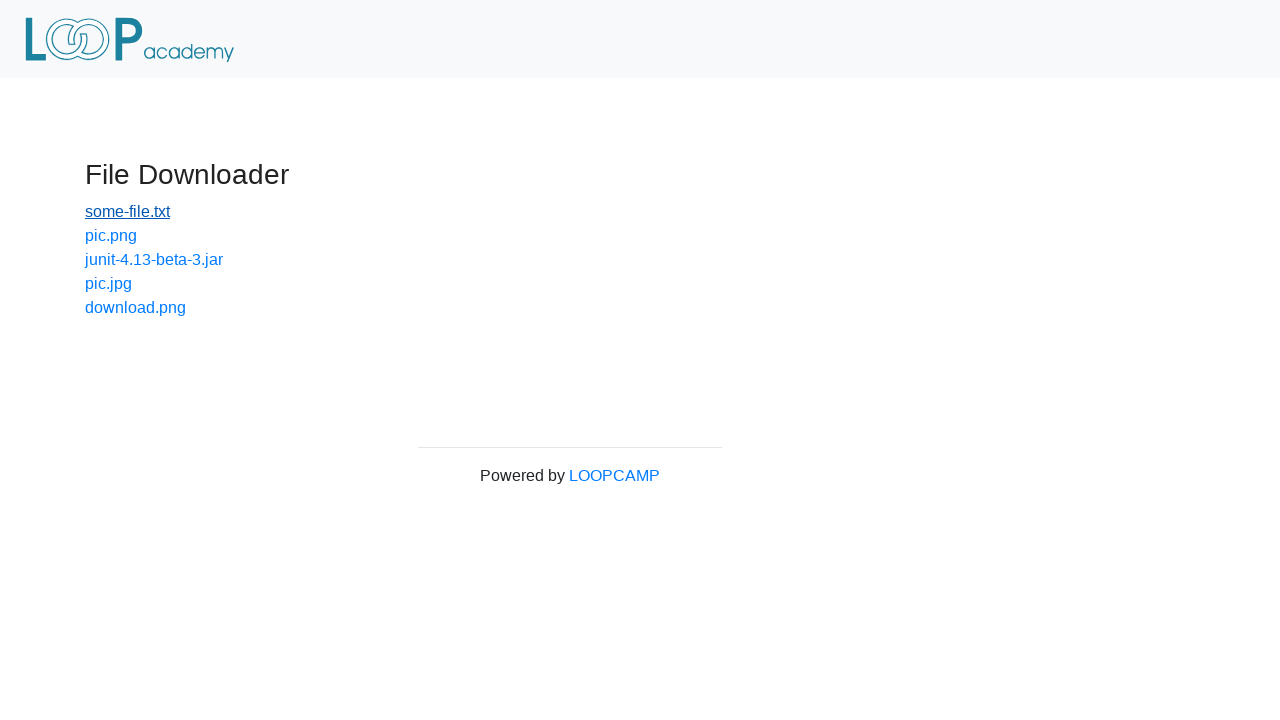

Waited 2000ms for file download to complete
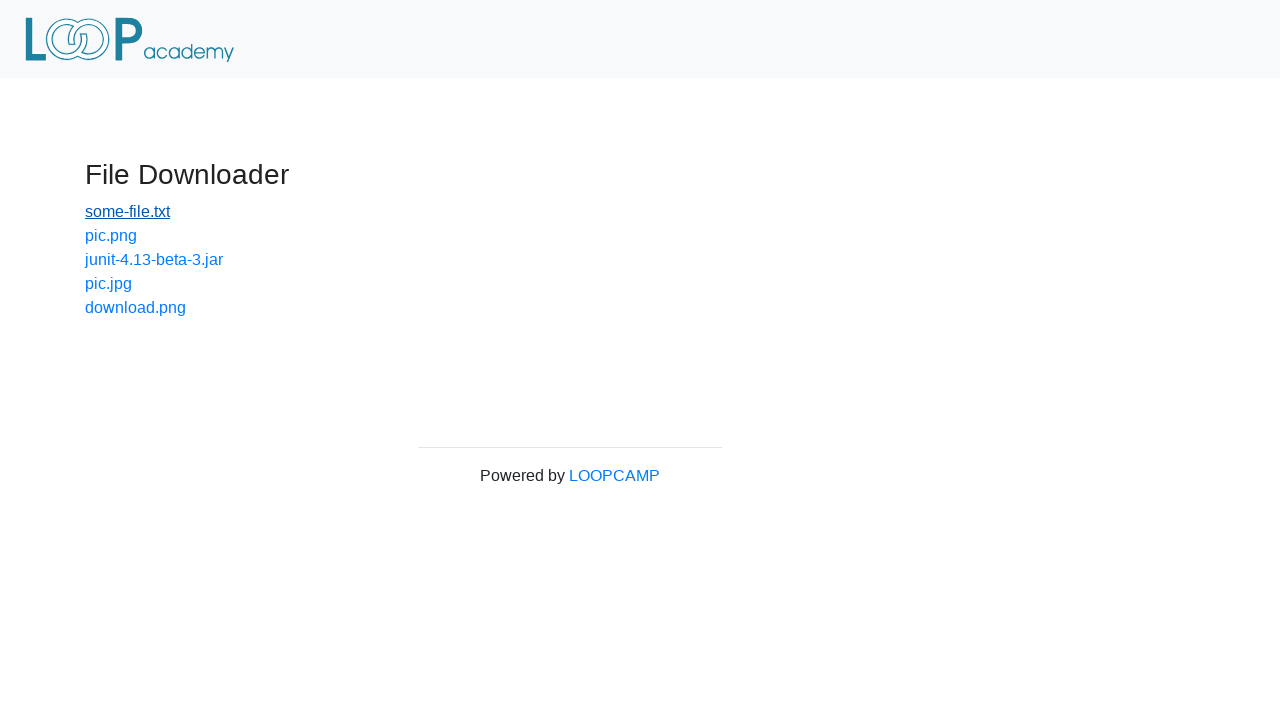

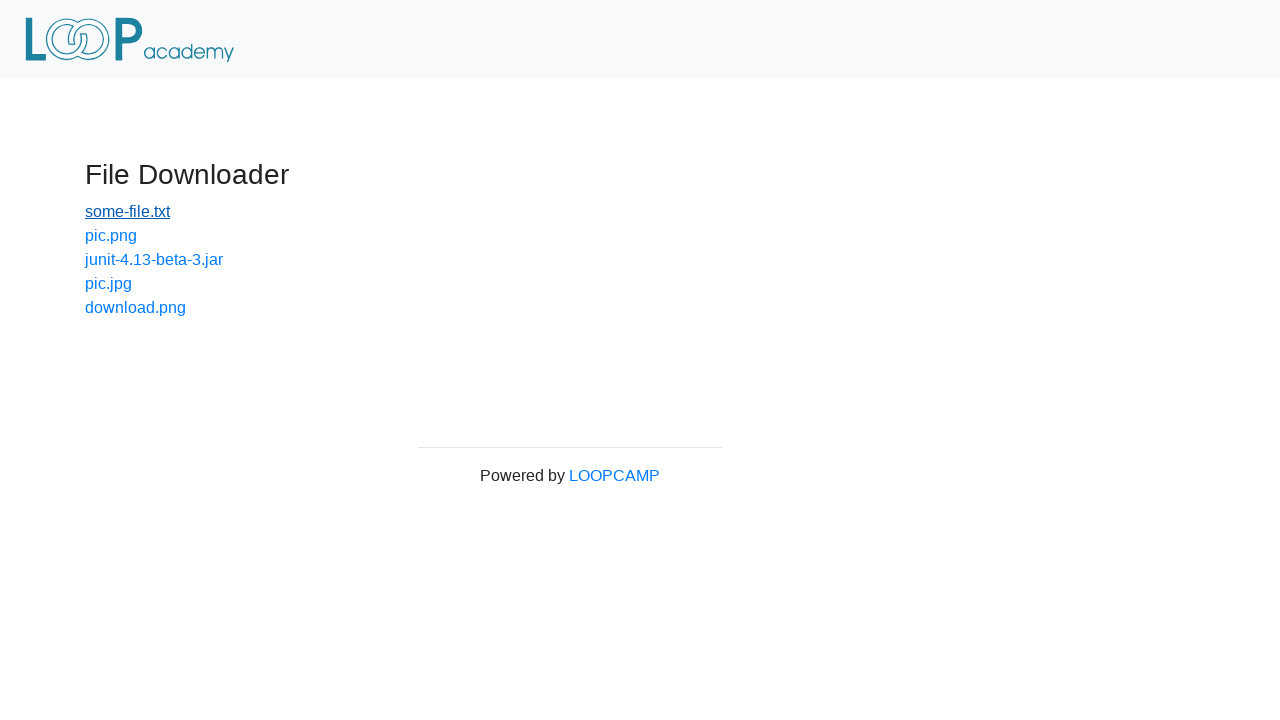